Navigates to the OrangeHRM demo page and retrieves the page title to verify the page loaded correctly

Starting URL: https://opensource-demo.orangehrmlive.com/

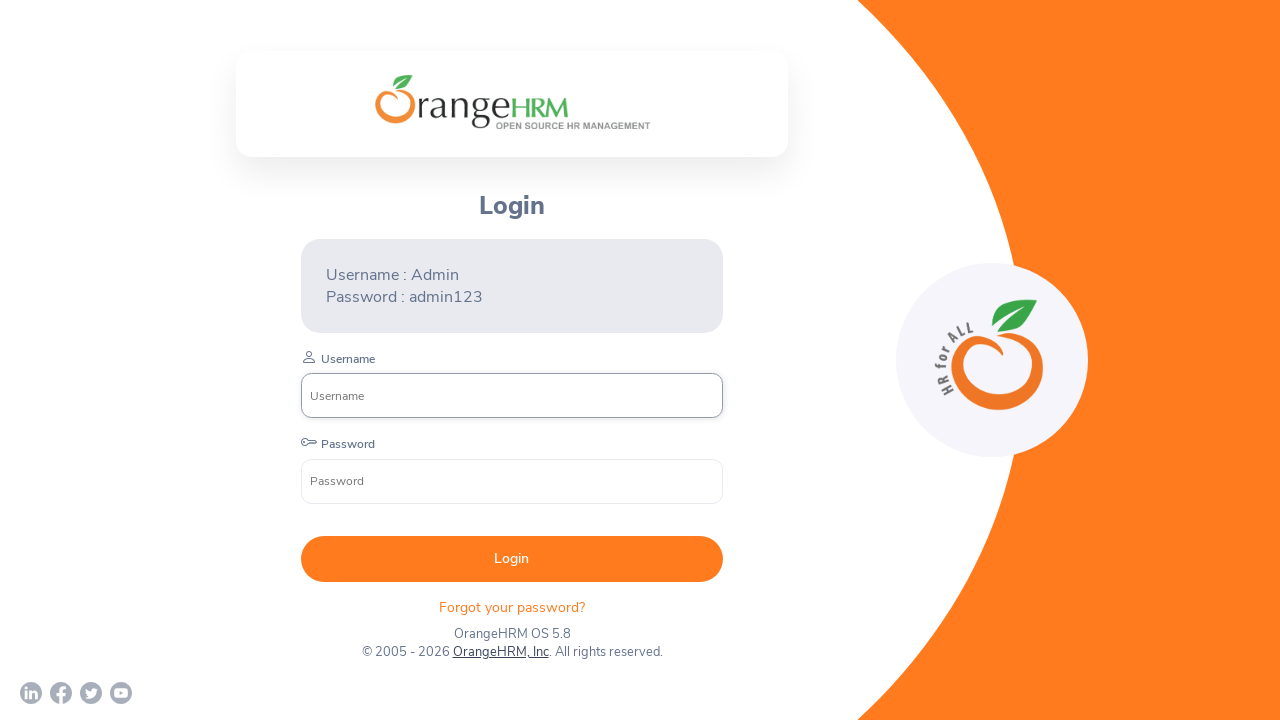

Waited for page DOM to fully load
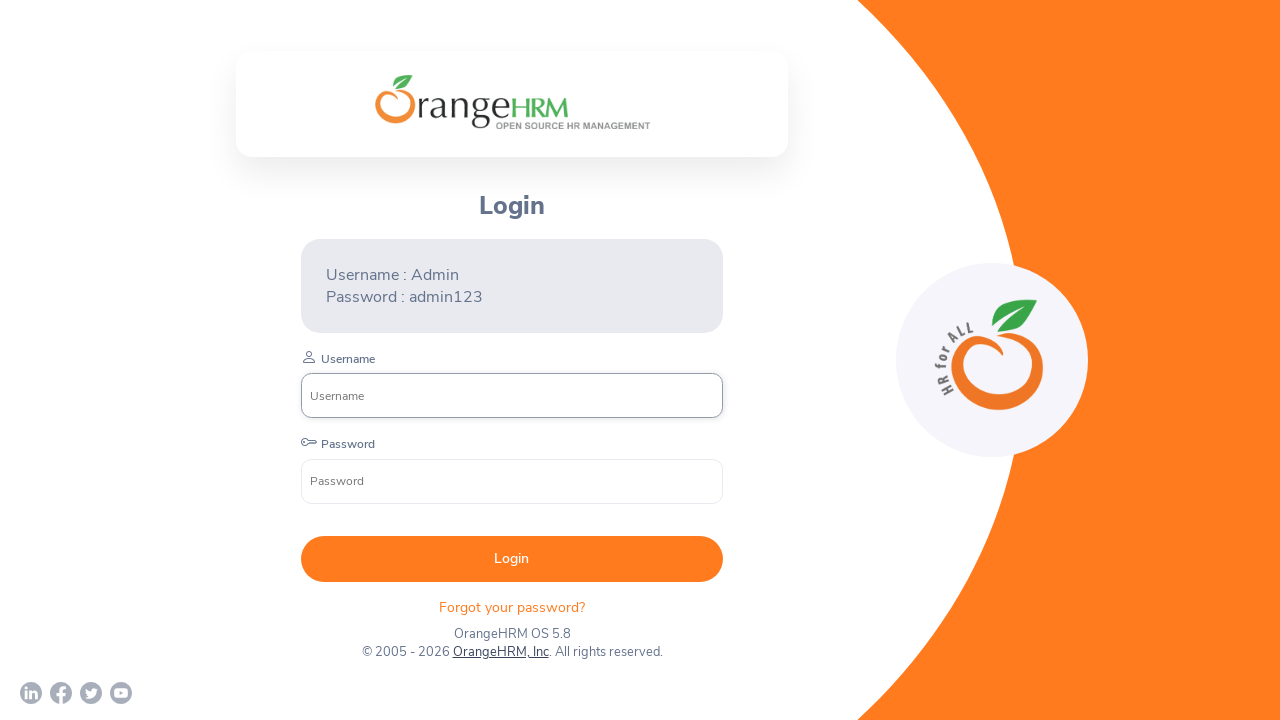

Retrieved page title: 'OrangeHRM'
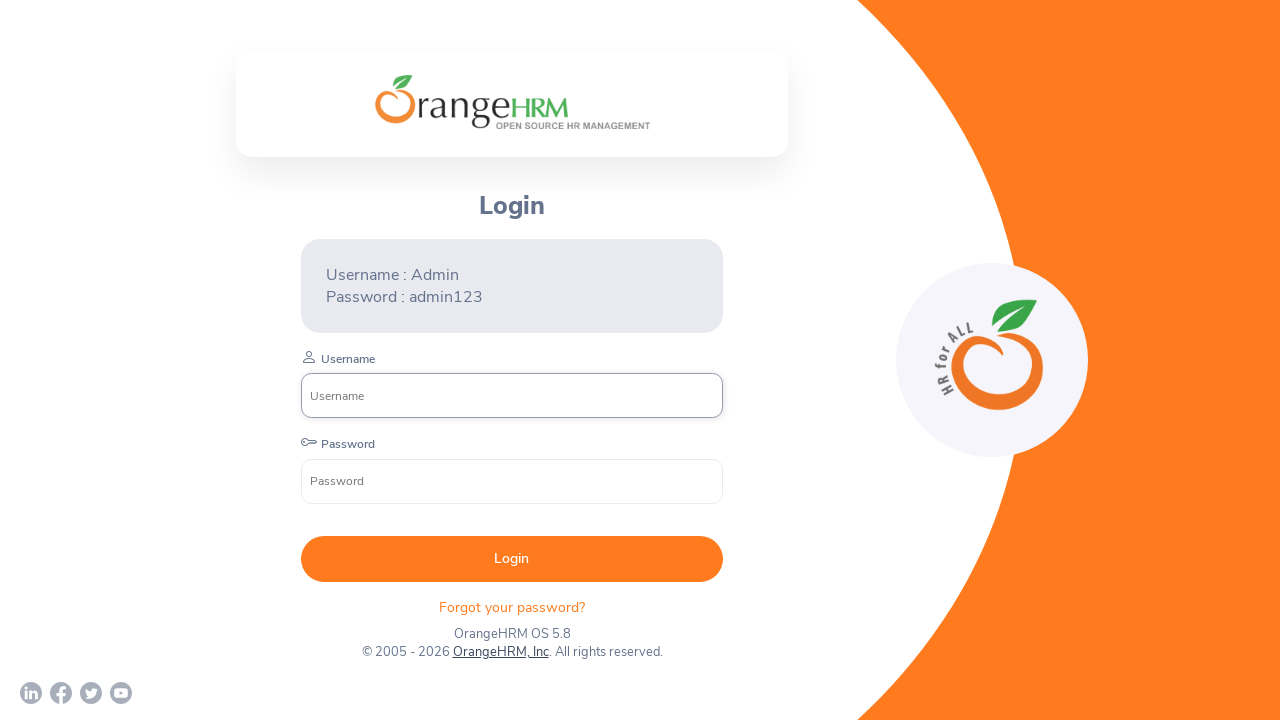

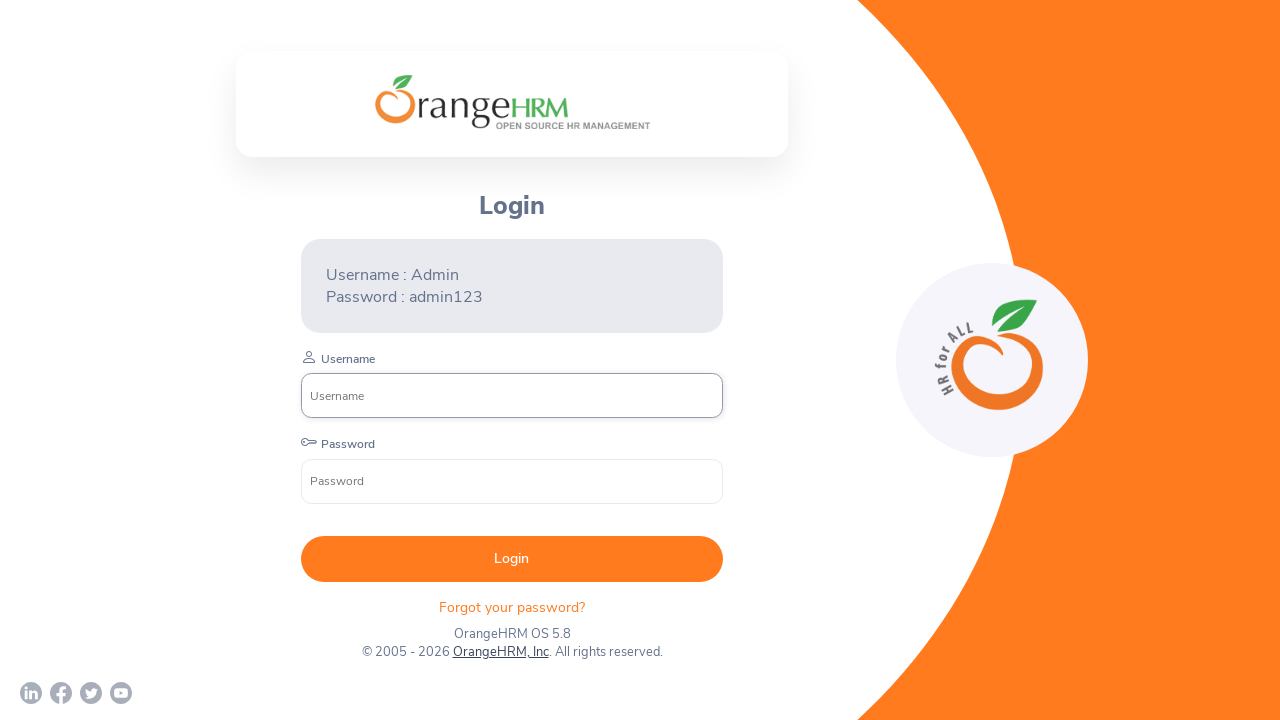